Tests JavaScript alert handling by interacting with three types of alerts: simple alert, confirmation dialog, and prompt dialog

Starting URL: https://the-internet.herokuapp.com/javascript_alerts

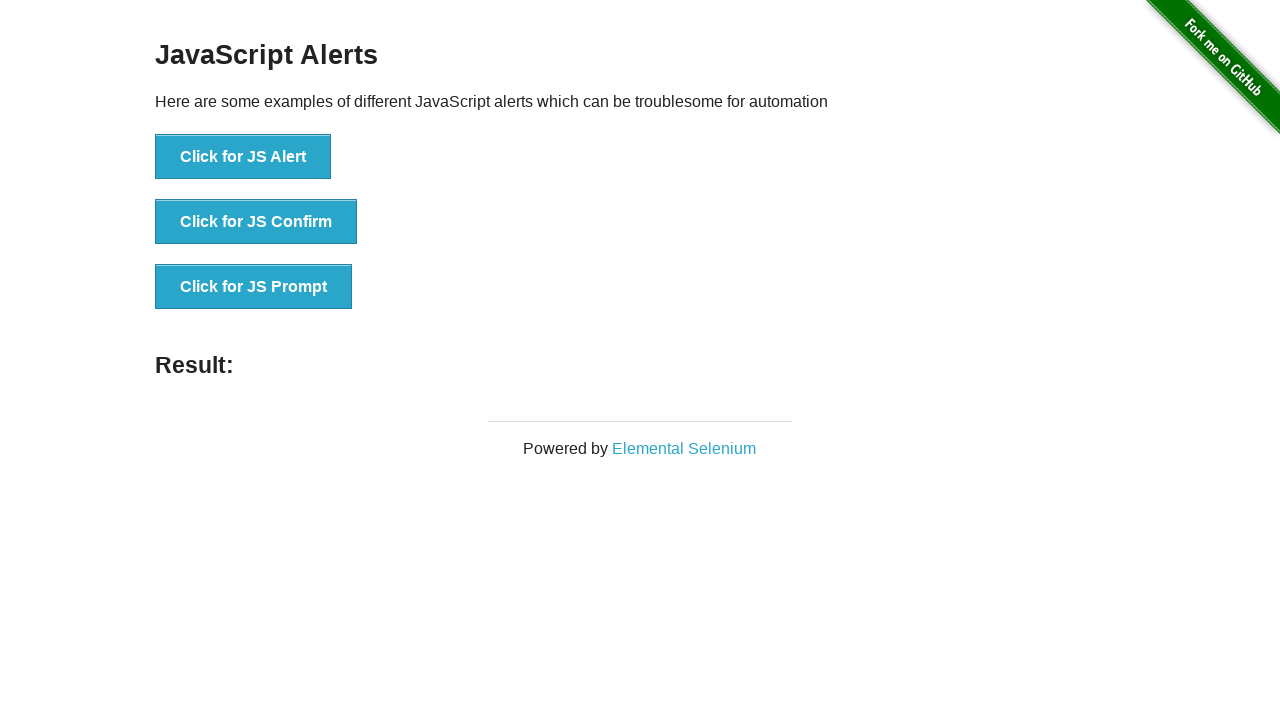

Clicked button to trigger simple JS alert at (243, 157) on xpath=//button[normalize-space()='Click for JS Alert']
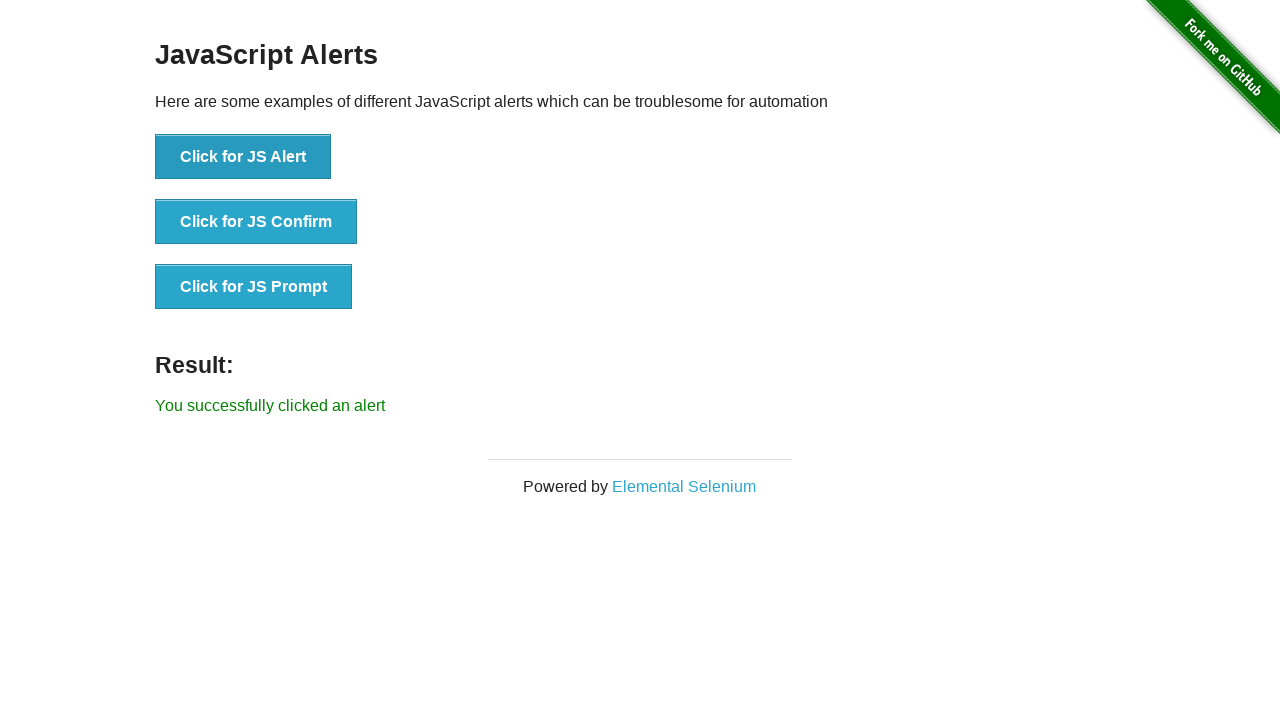

Set up dialog handler to accept the alert
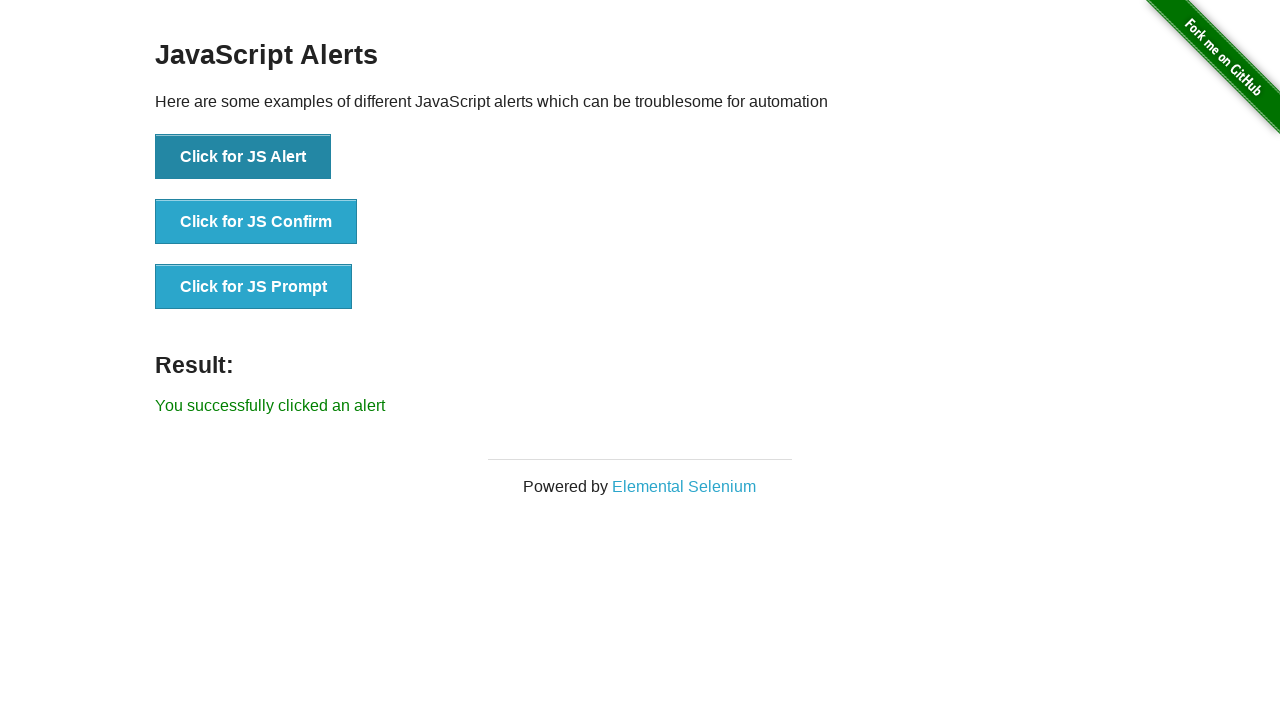

Verified result text appeared after accepting simple alert
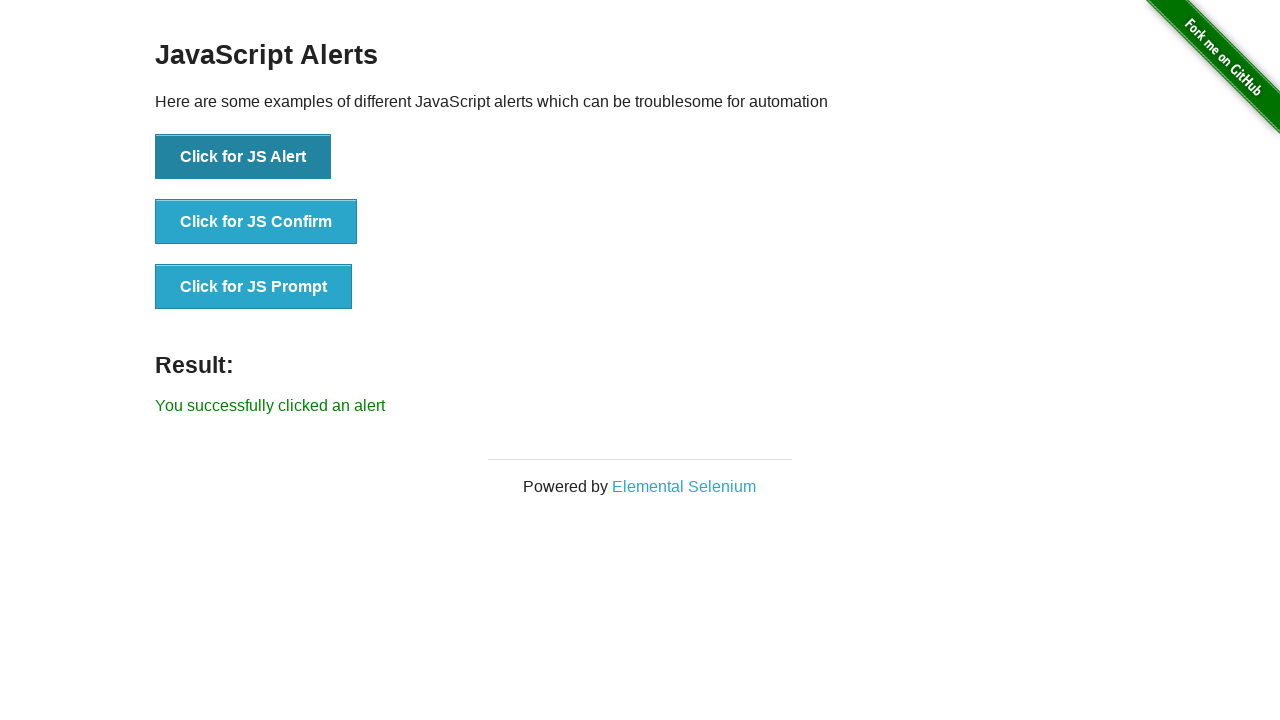

Clicked button to trigger JS confirm dialog at (256, 222) on xpath=//button[normalize-space()='Click for JS Confirm']
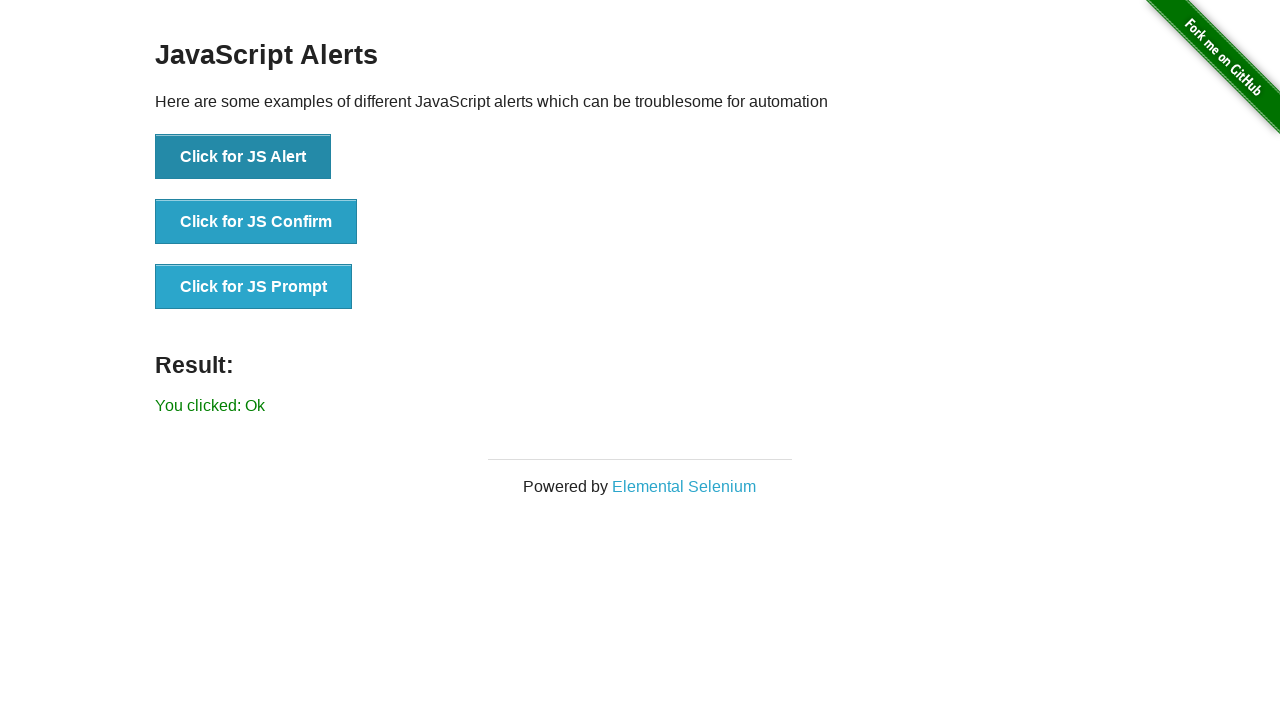

Set up dialog handler to accept the confirmation dialog
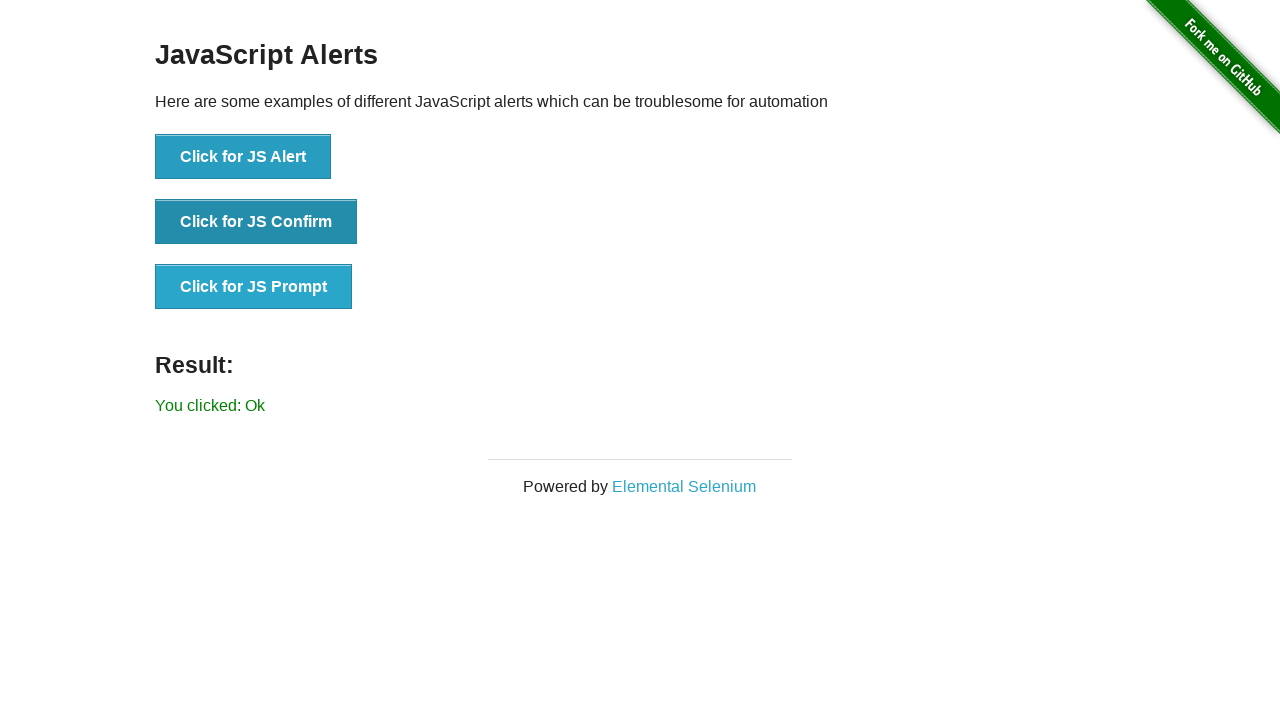

Verified result text appeared after accepting confirm dialog
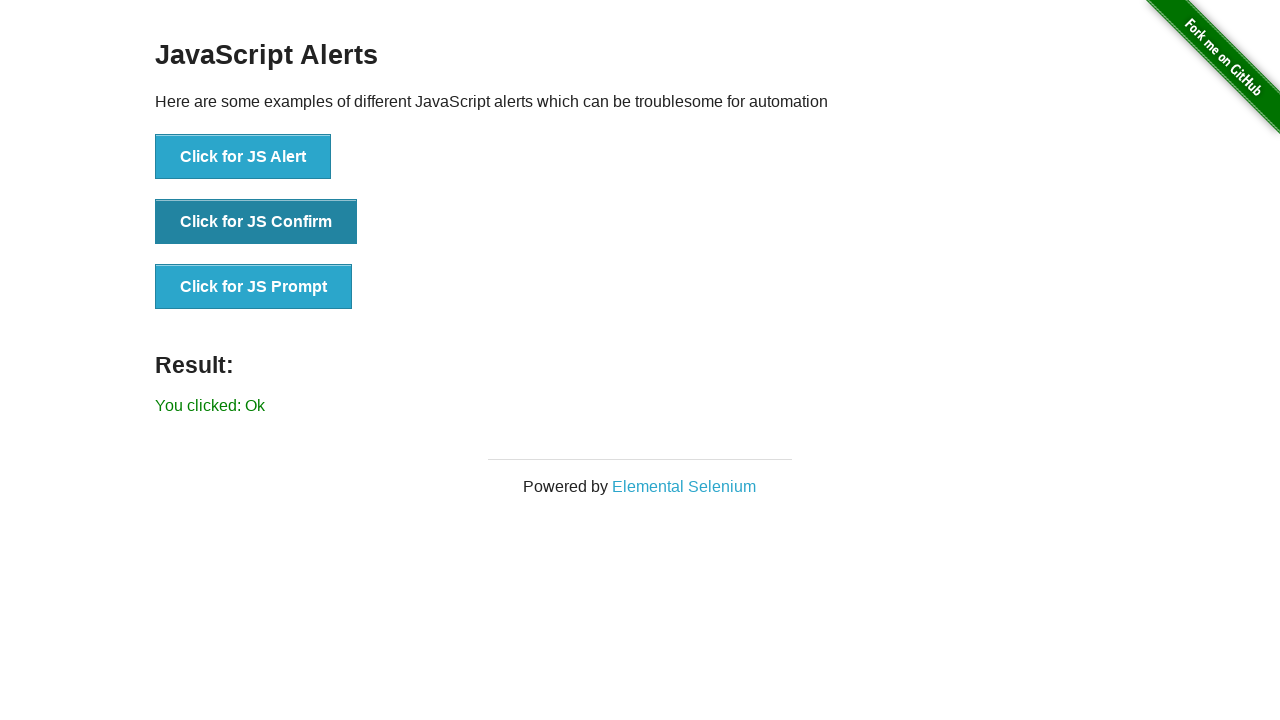

Set up dialog handler to accept prompt with 'Bye' text
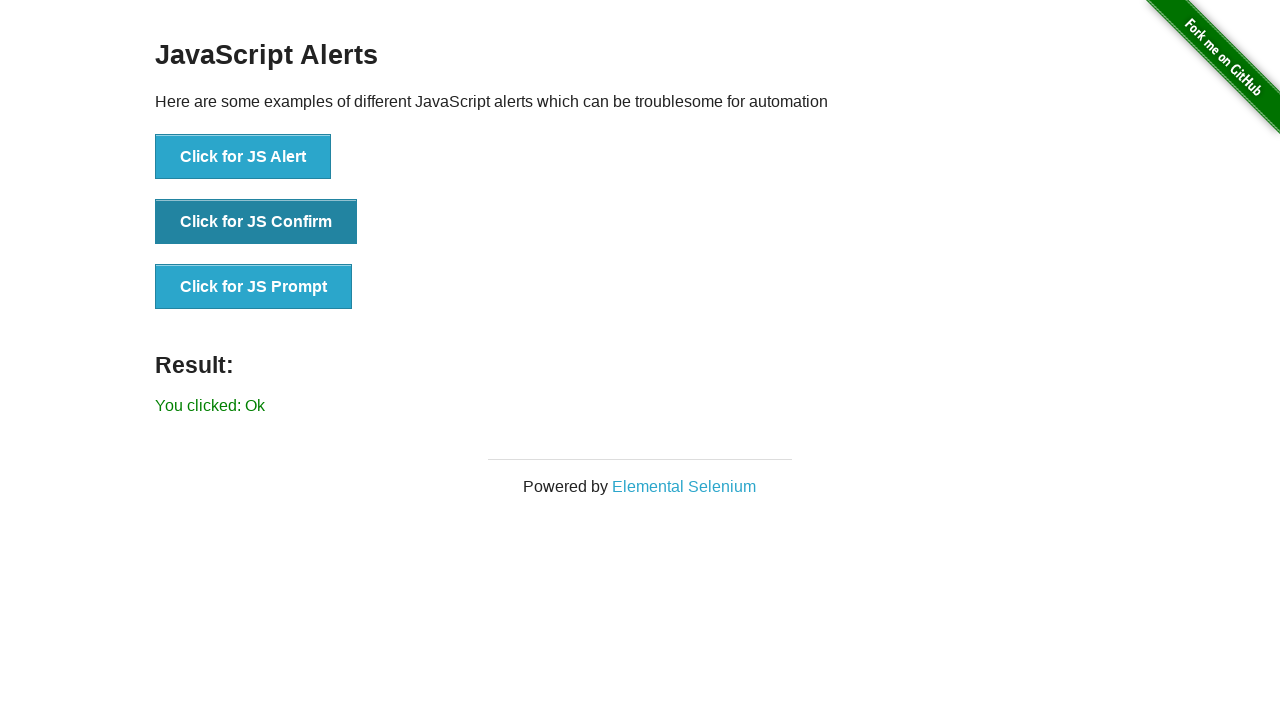

Clicked button to trigger JS prompt dialog at (254, 287) on xpath=//button[normalize-space()='Click for JS Prompt']
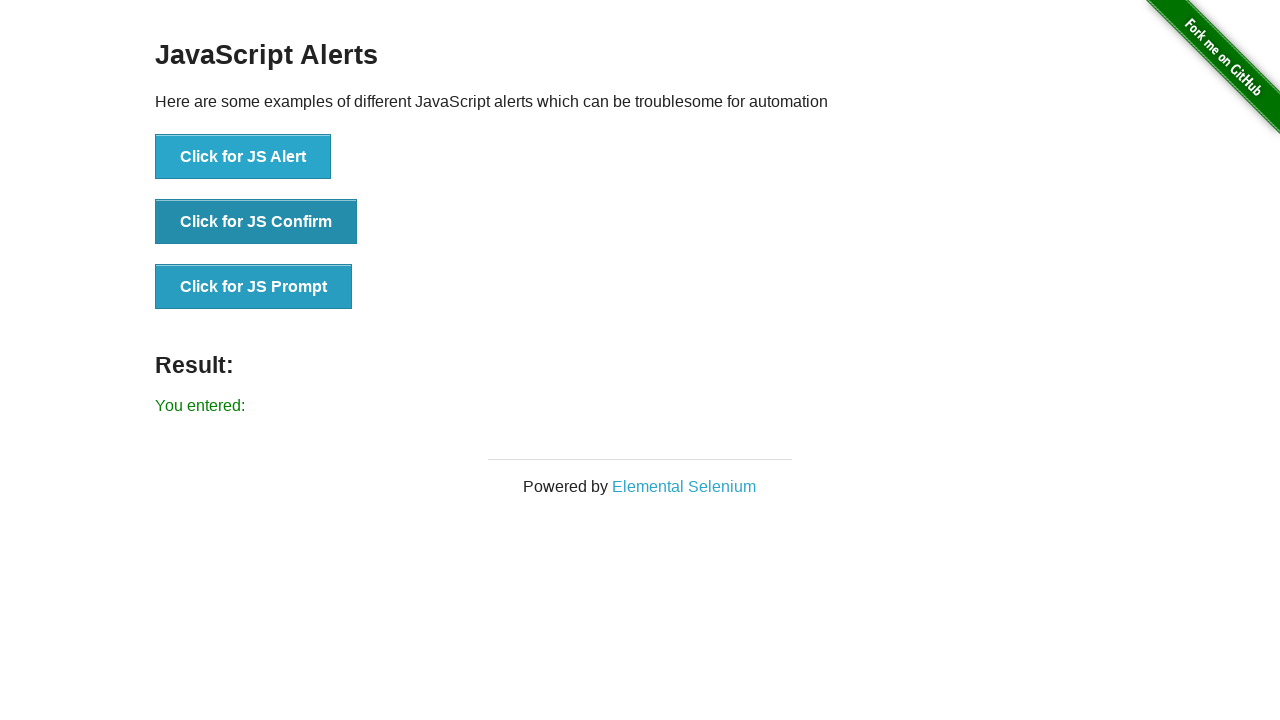

Verified result text appeared after responding to prompt dialog
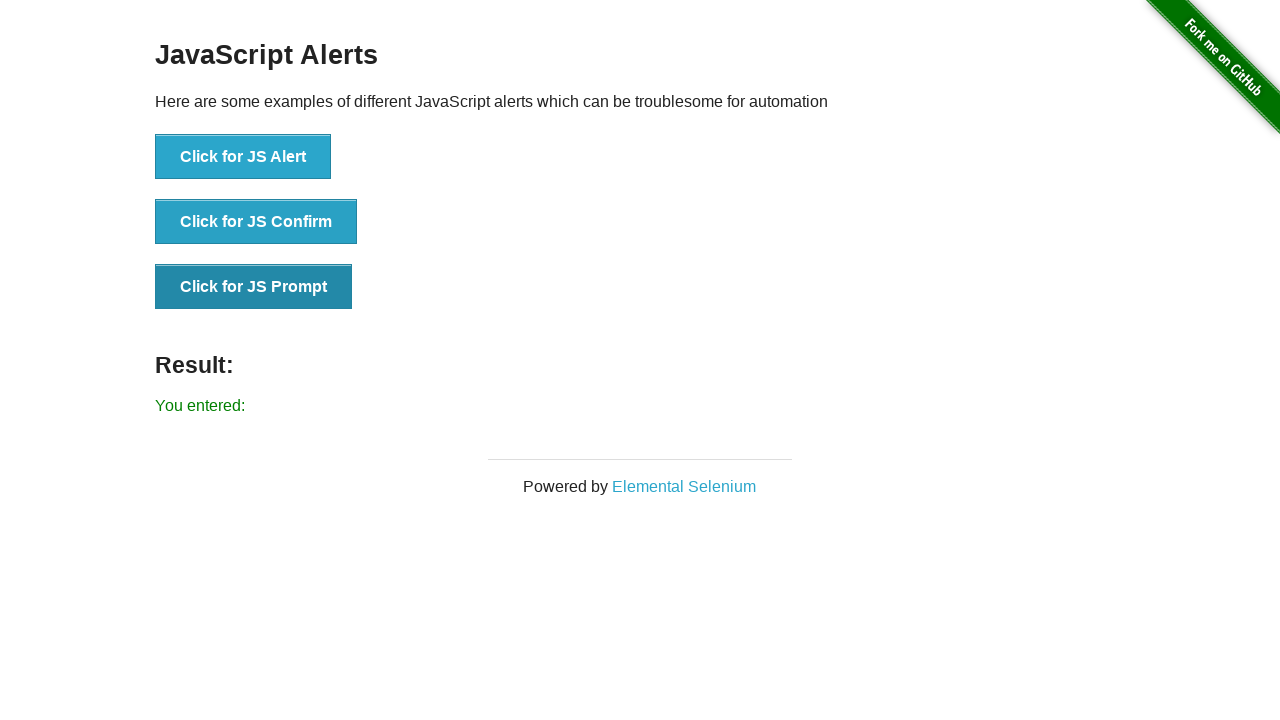

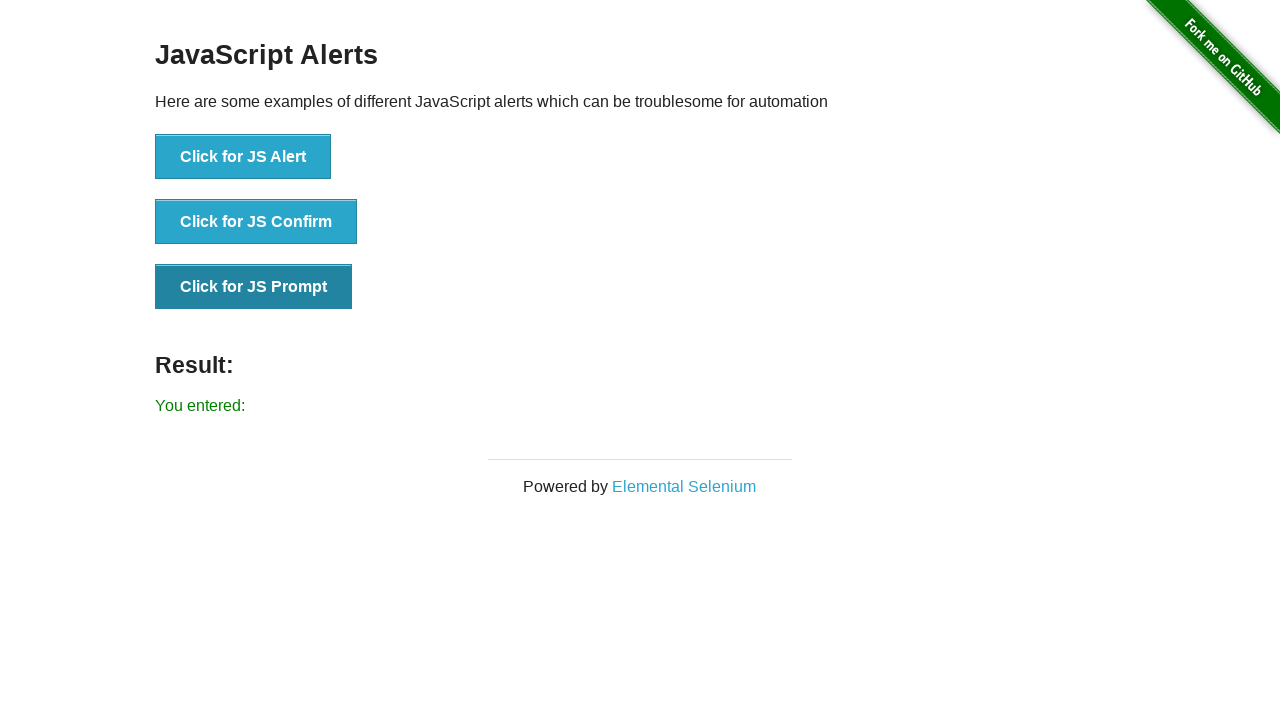